Tests firstName field validation with lowercase string between 10-20 characters

Starting URL: https://buggy.justtestit.org/register

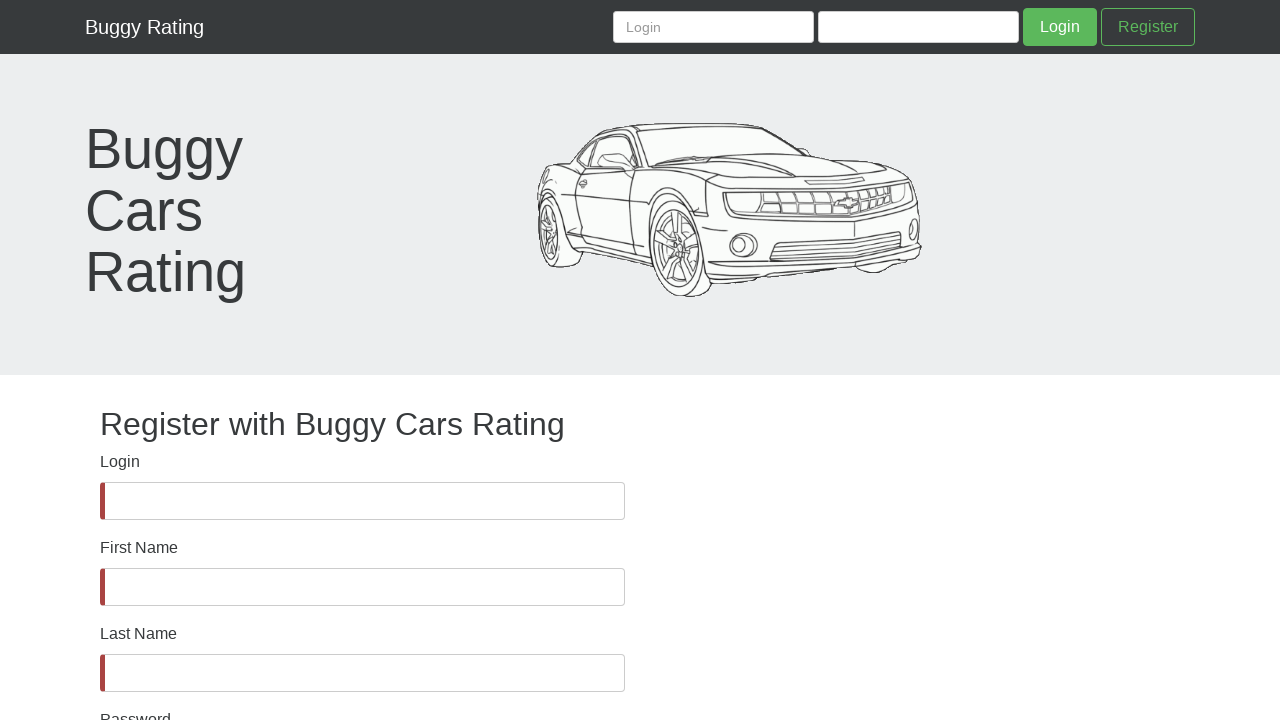

Waited for firstName field to become visible
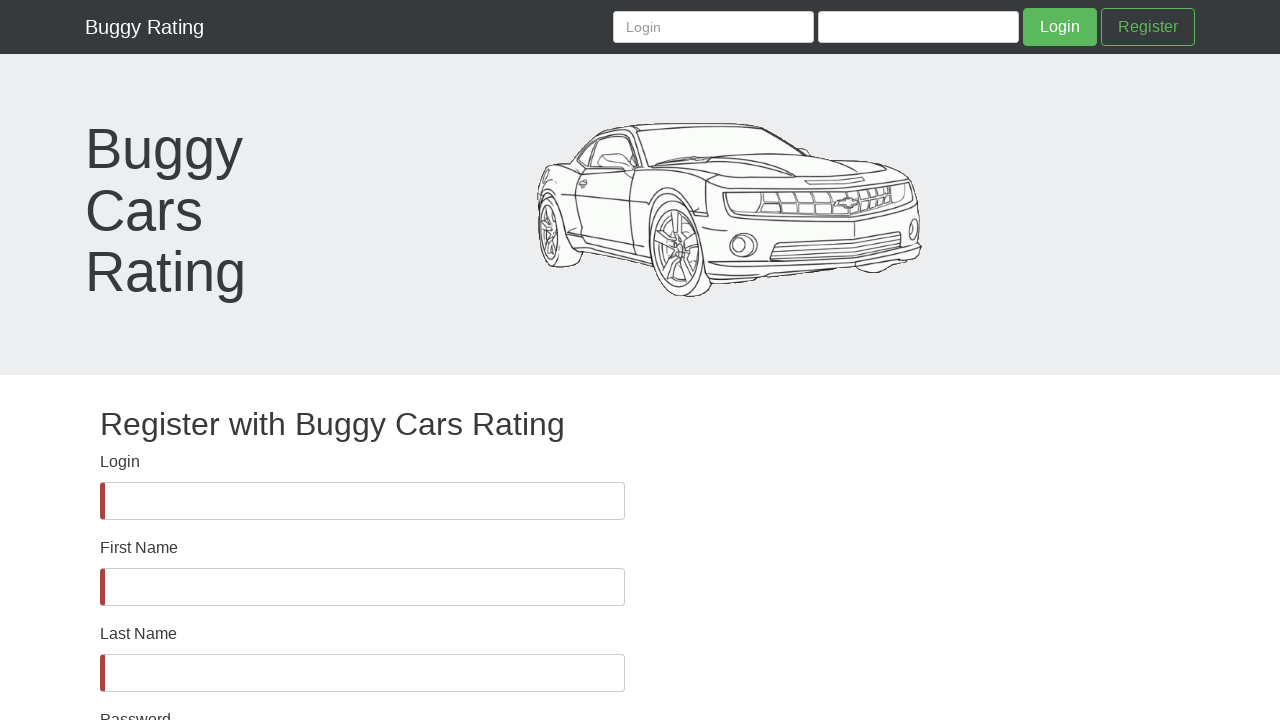

Filled firstName field with lowercase string 'gjbhfihfrertt' (14 characters) on #firstName
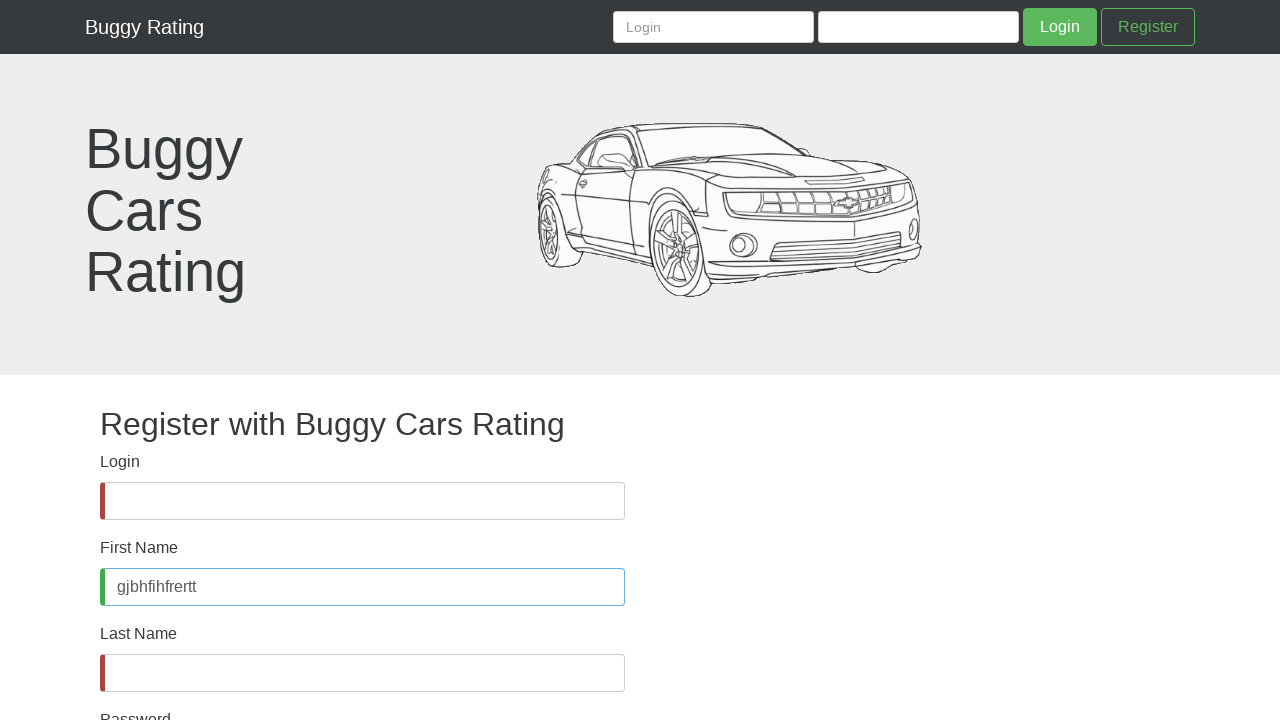

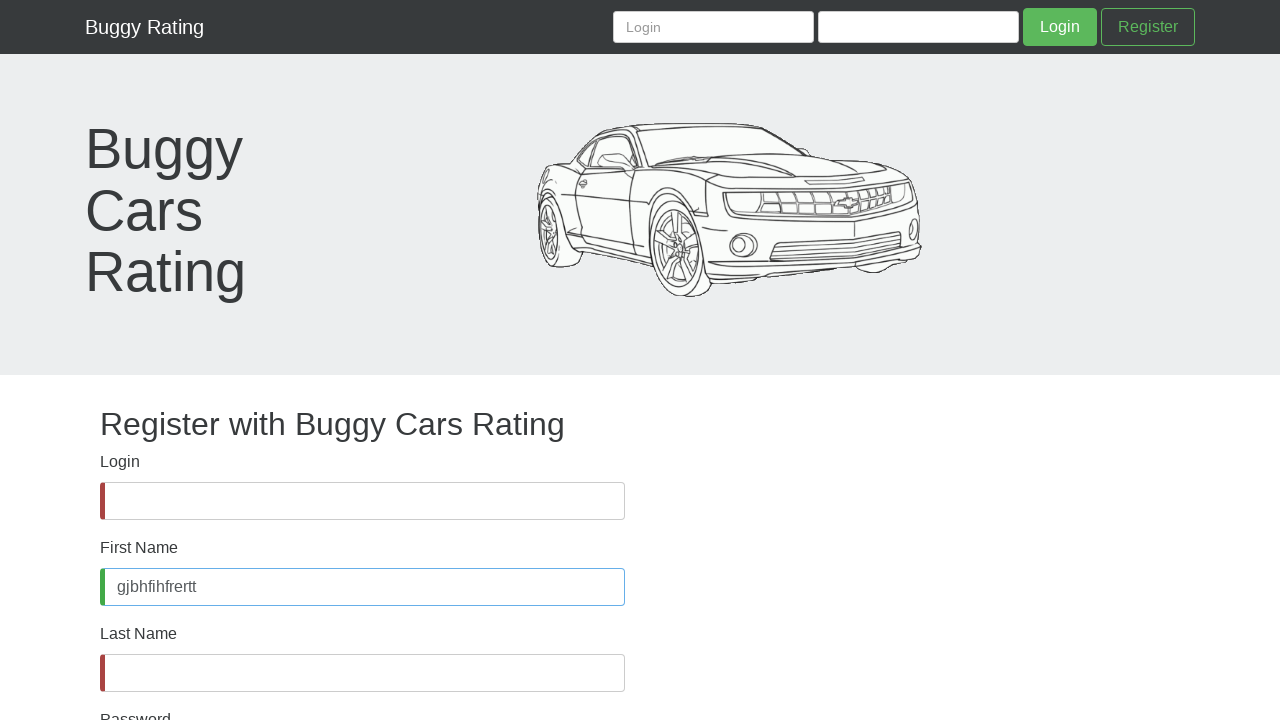